Tests nested frame navigation by clicking on the Nested Frames link, switching to nested iframes, and verifying content within the middle frame

Starting URL: https://the-internet.herokuapp.com/

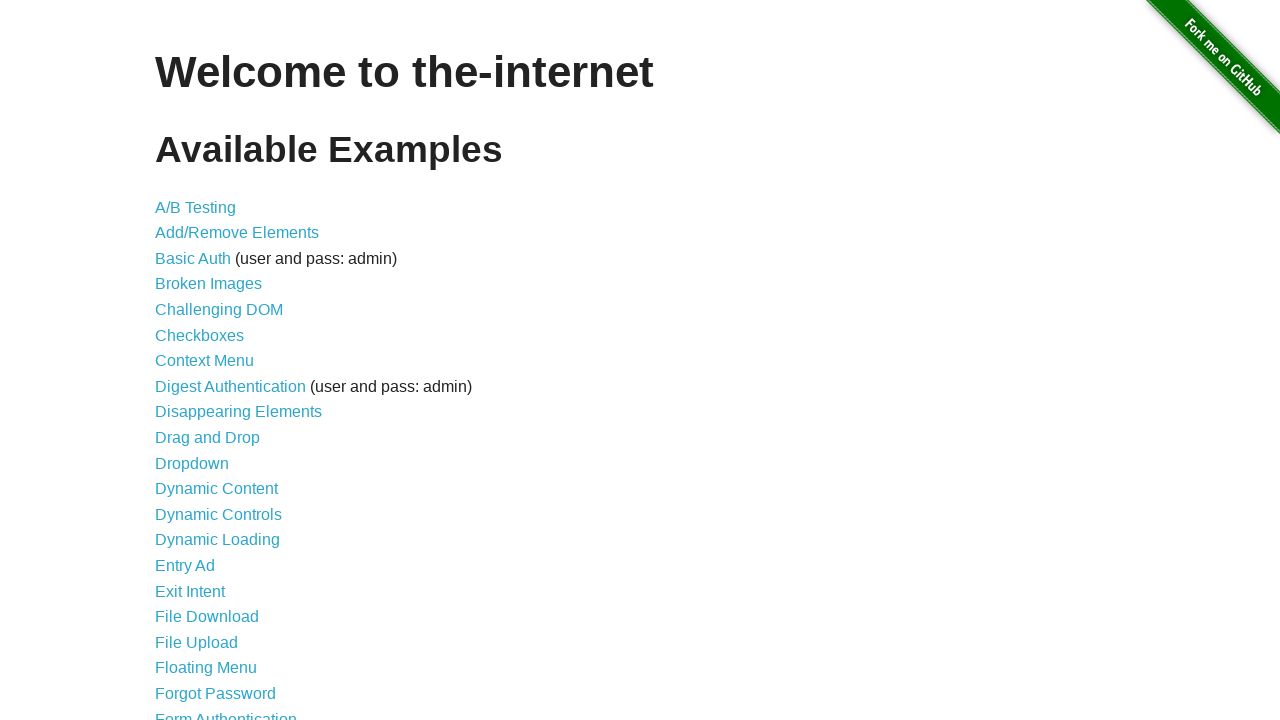

Clicked on 'Nested Frames' link at (210, 395) on xpath=//a[text()='Nested Frames']
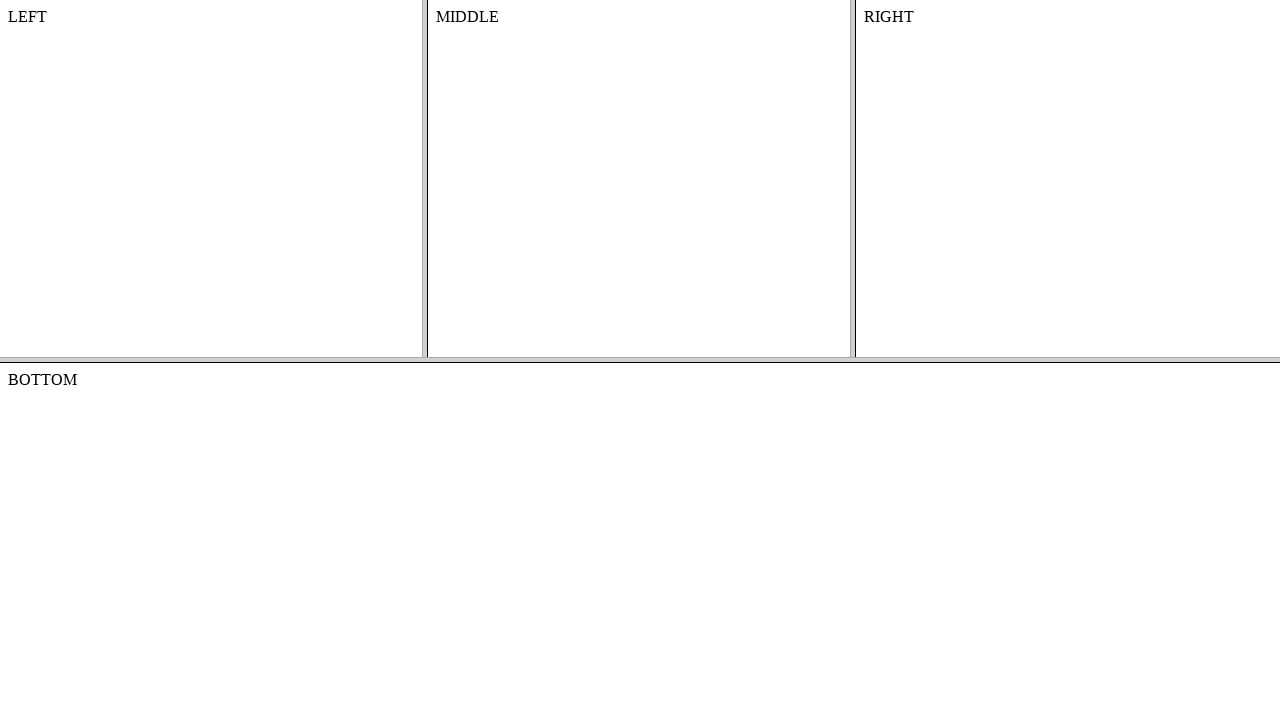

Located top frame
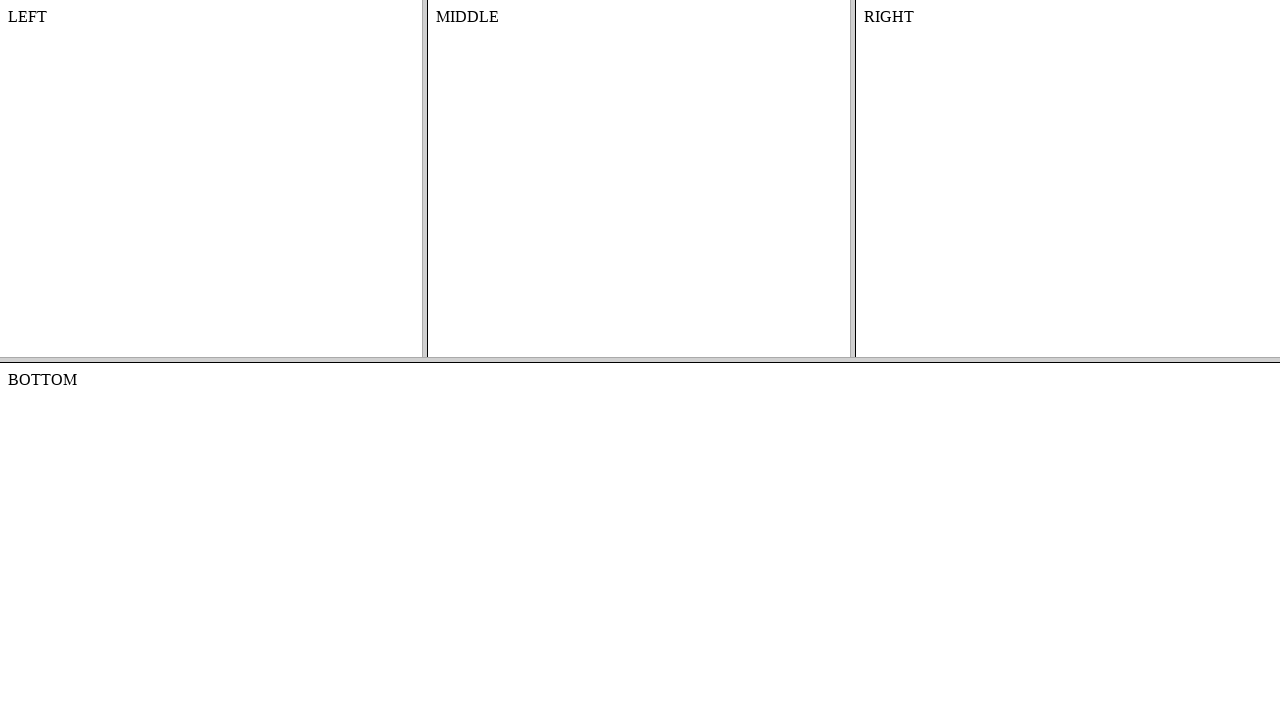

Located middle frame within top frame
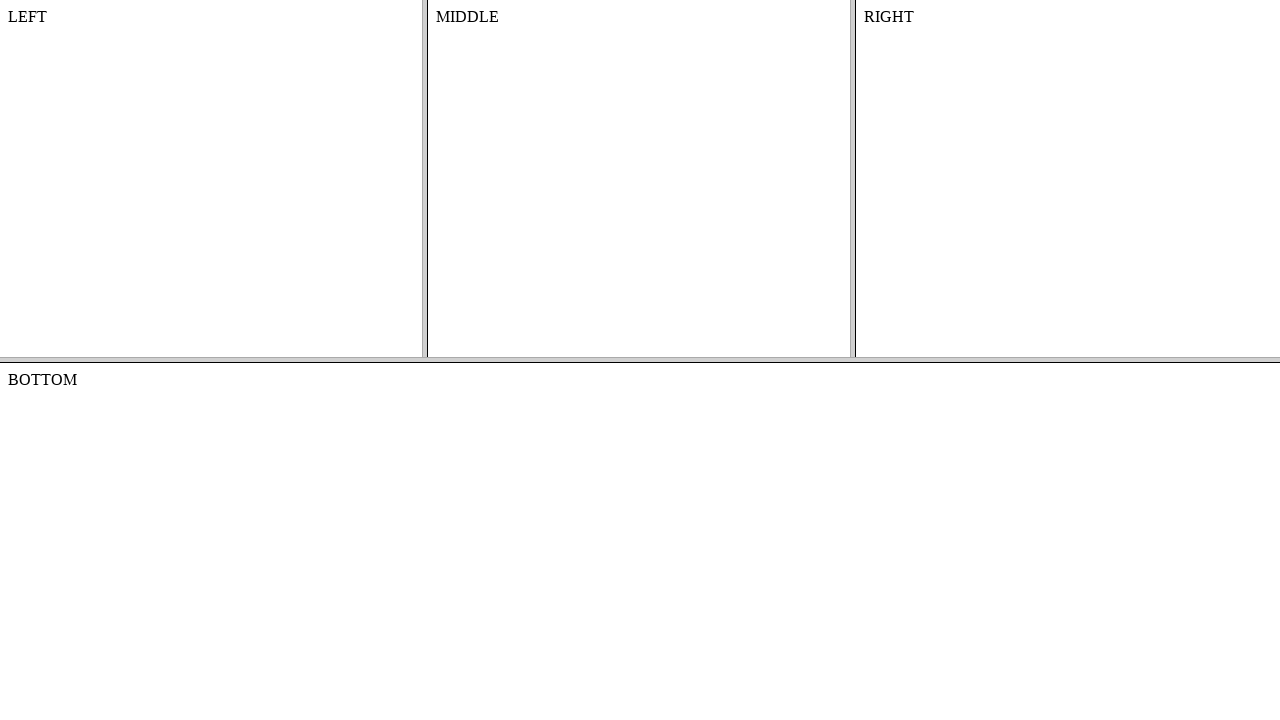

Content element is visible in middle frame
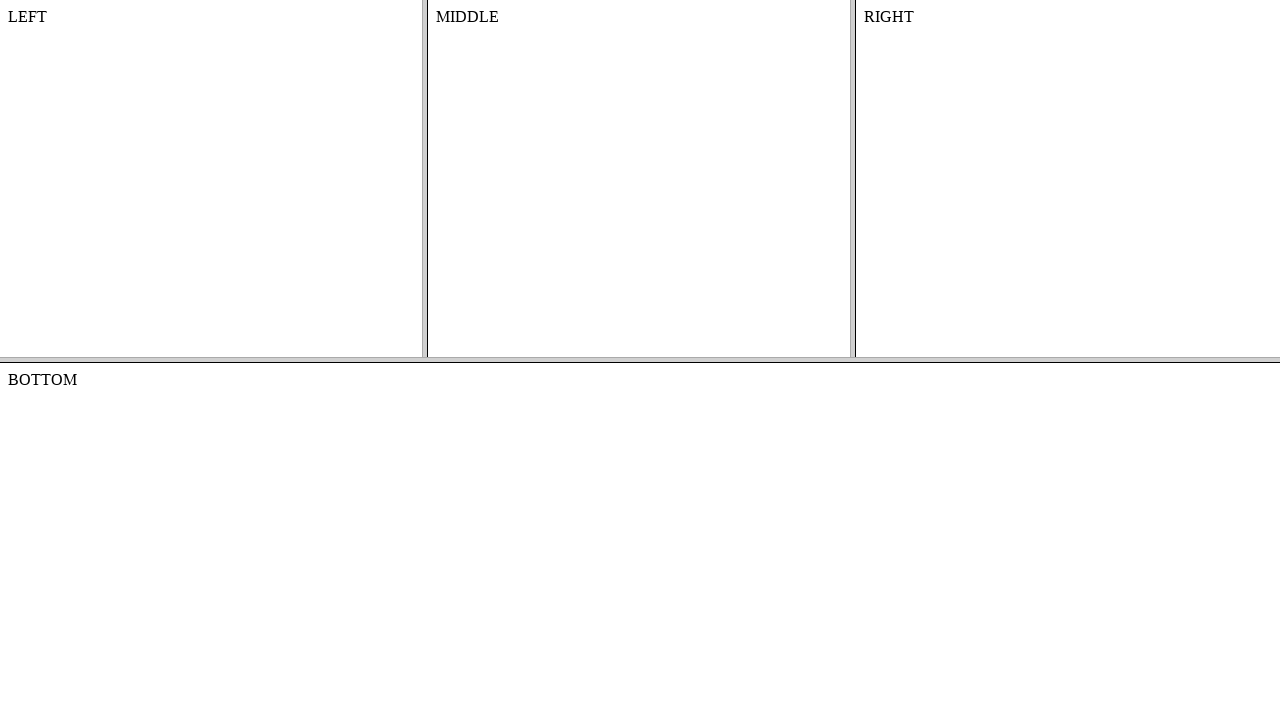

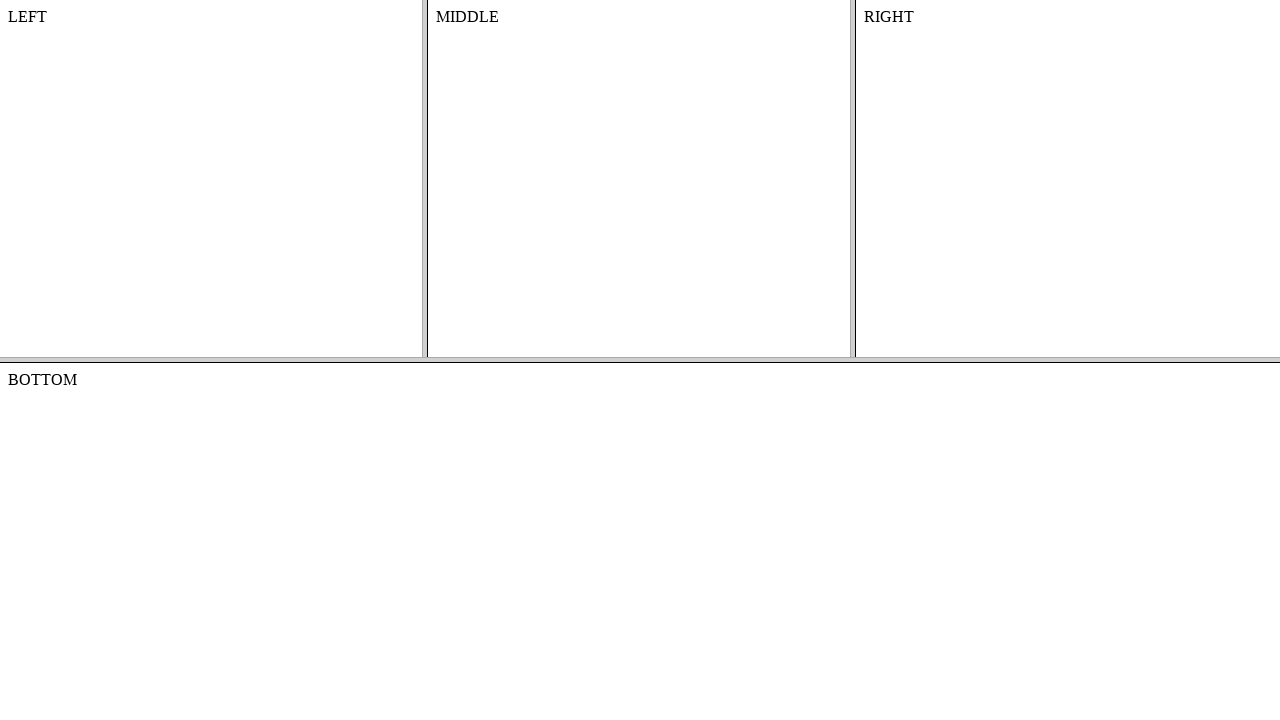